Tests a dynamic pricing page by waiting for a specific price, booking when available, and solving a mathematical challenge

Starting URL: http://suninjuly.github.io/explicit_wait2.html

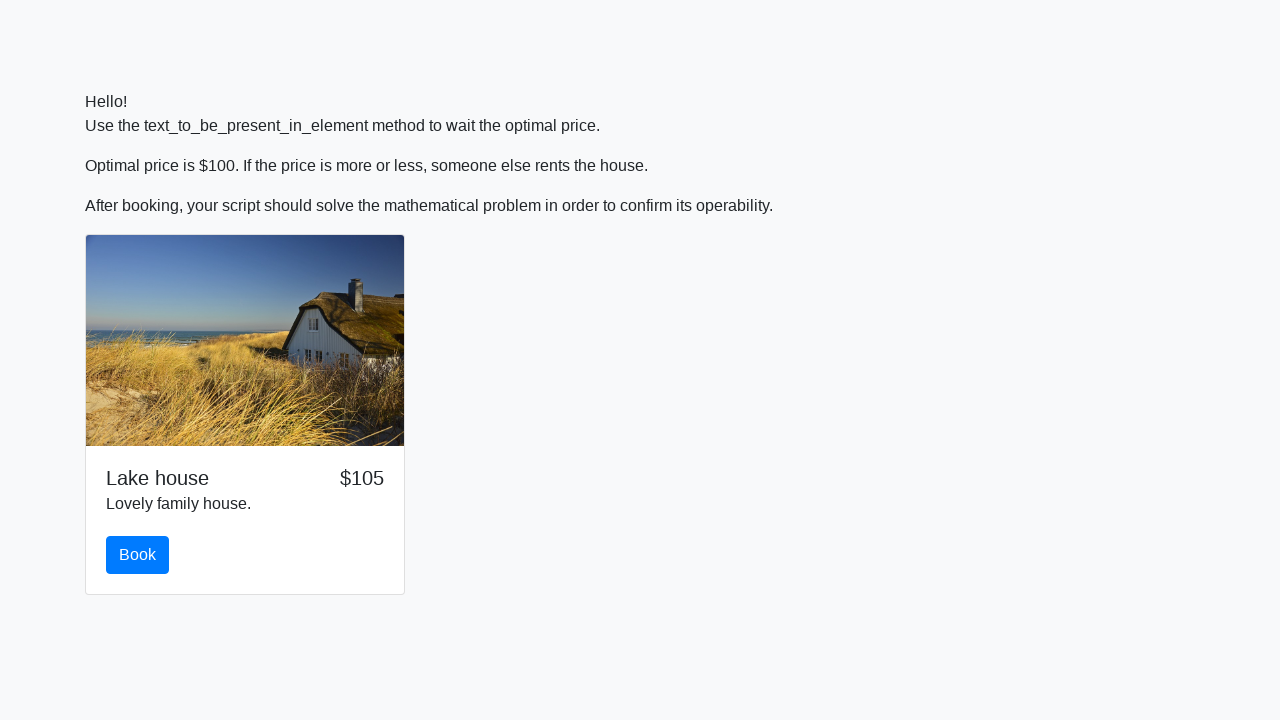

Waited for price to reach $100
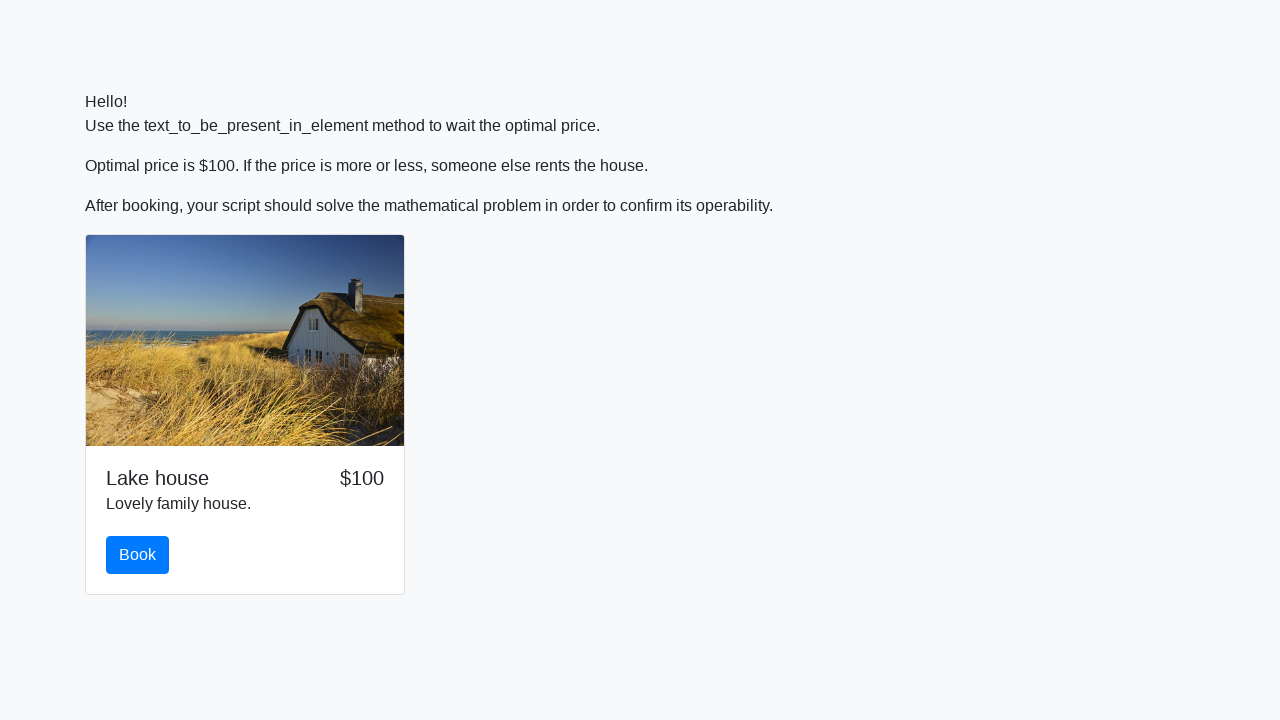

Clicked the book button at (138, 555) on #book
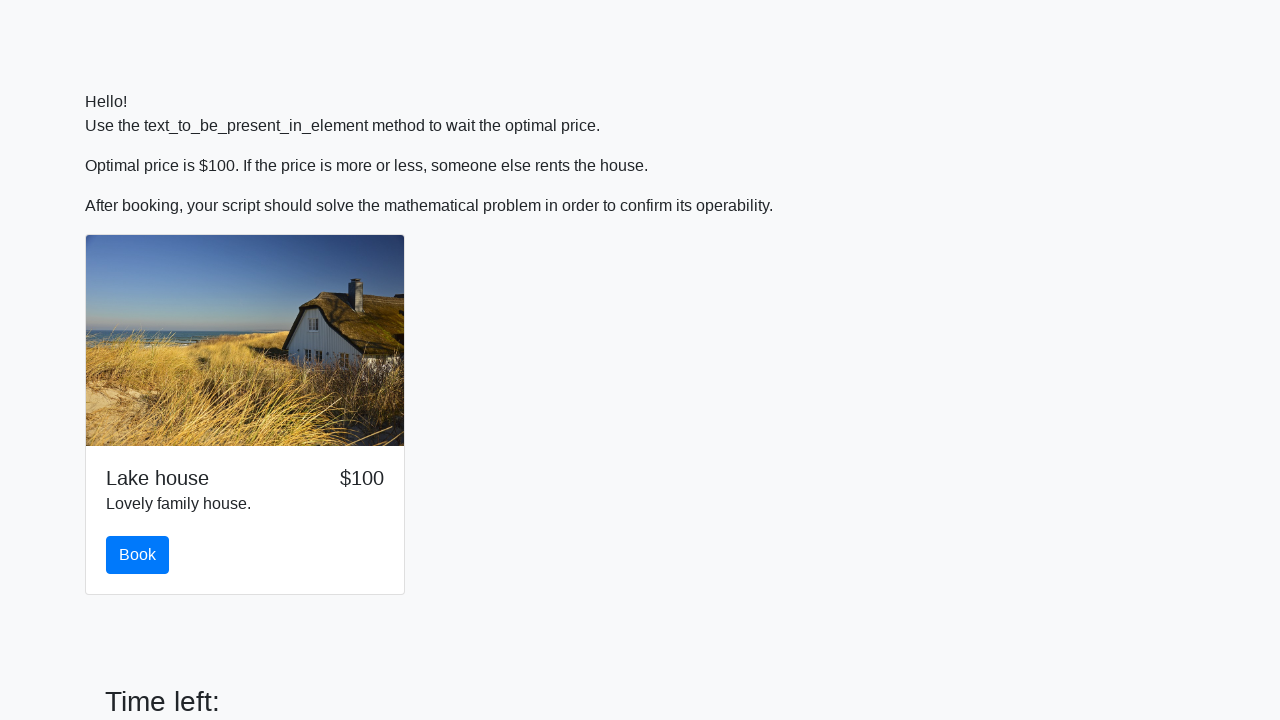

Scrolled to book button to reveal math problem
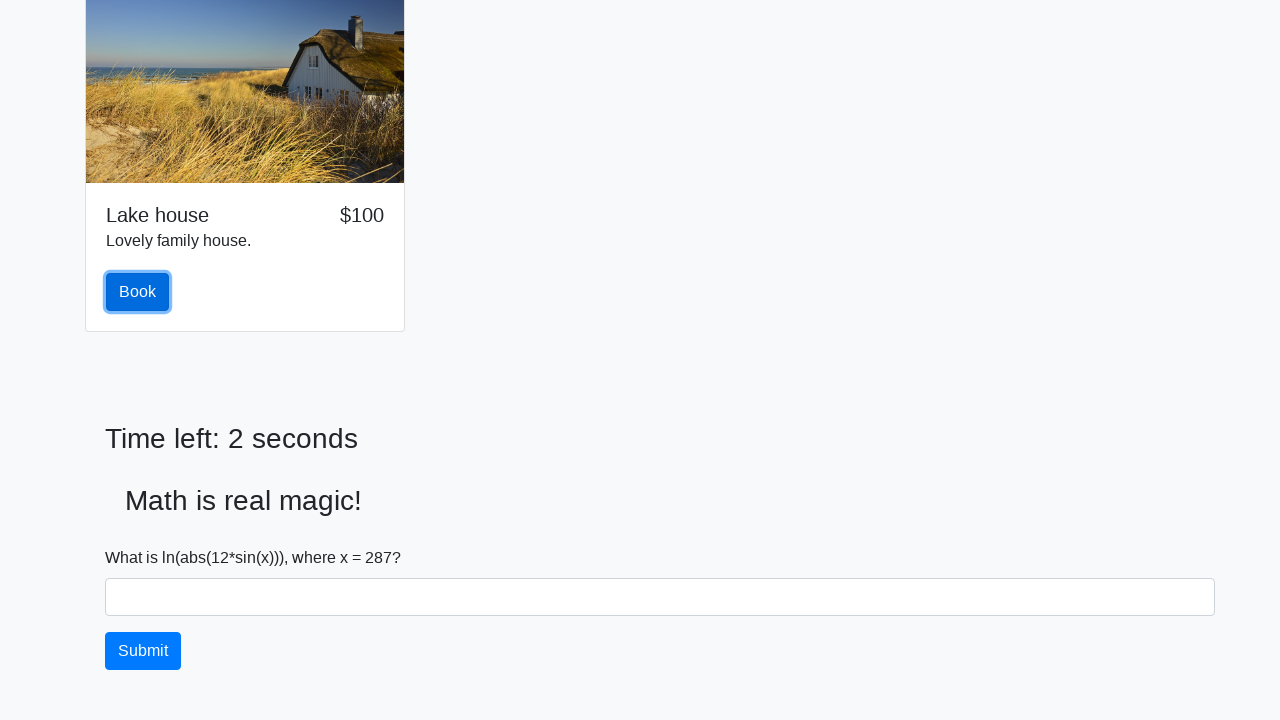

Retrieved input value: 287
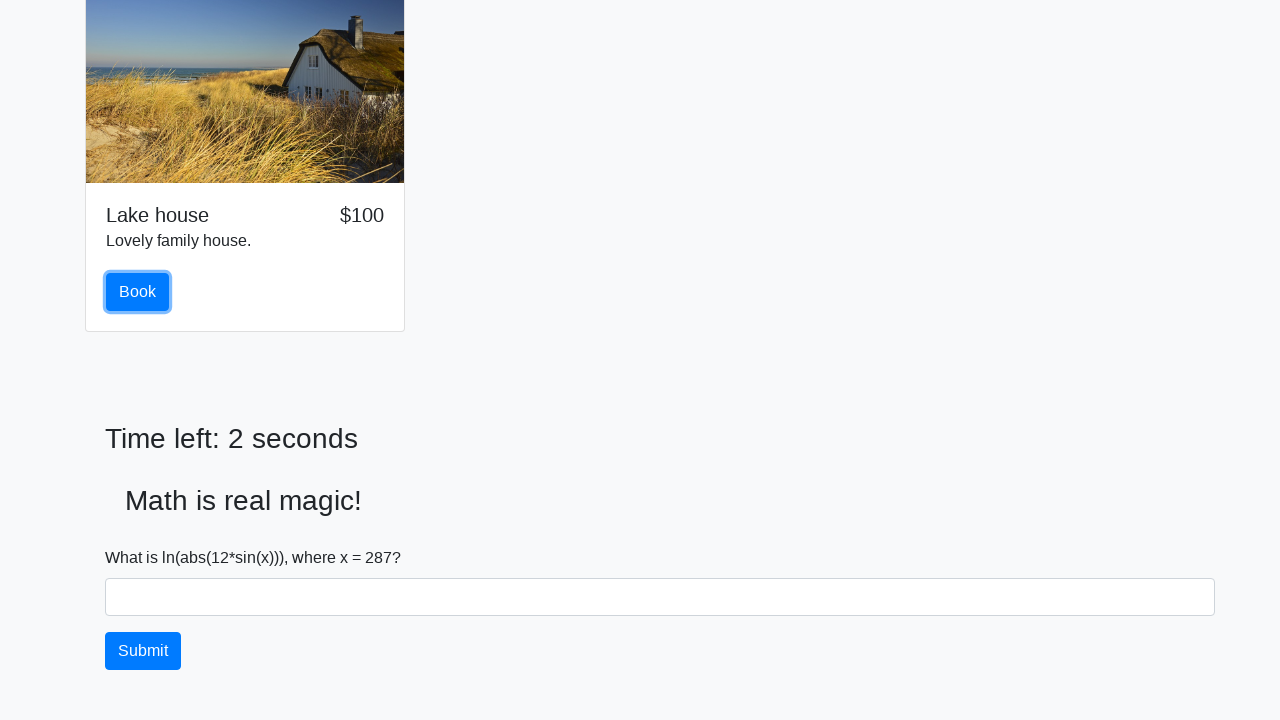

Calculated mathematical answer: 2.3772556776007496
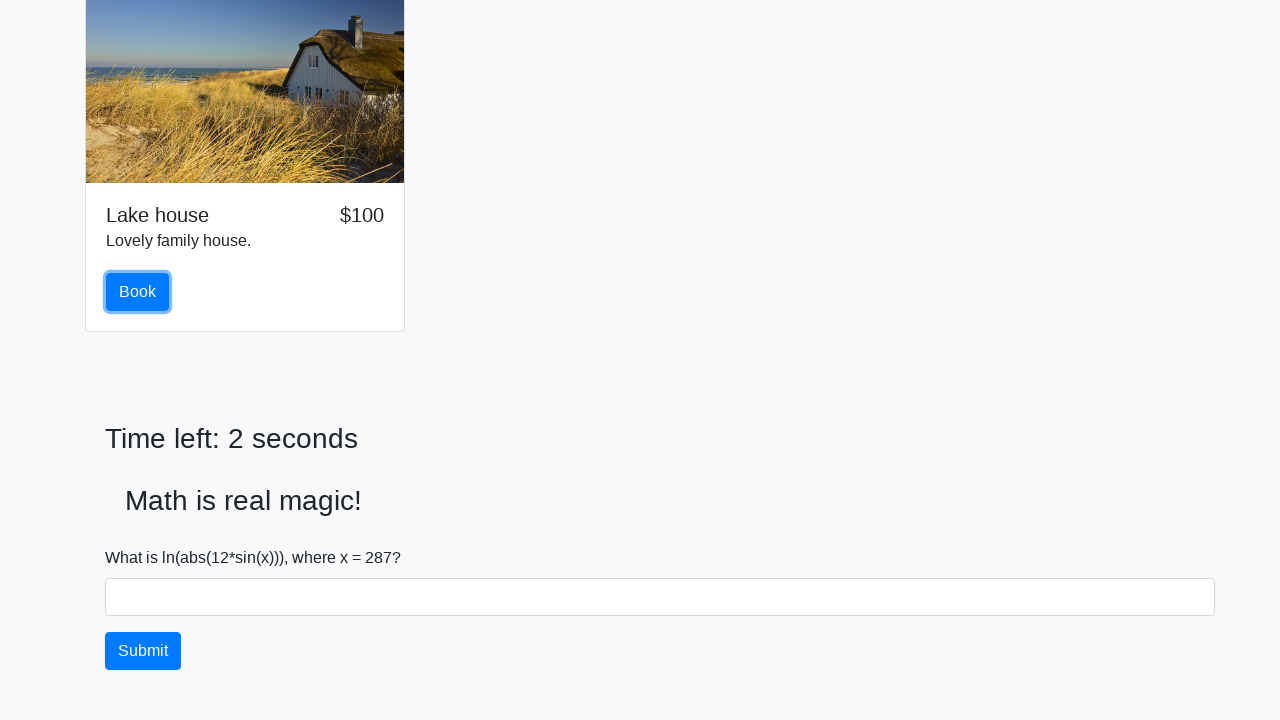

Filled answer field with calculated value on #answer
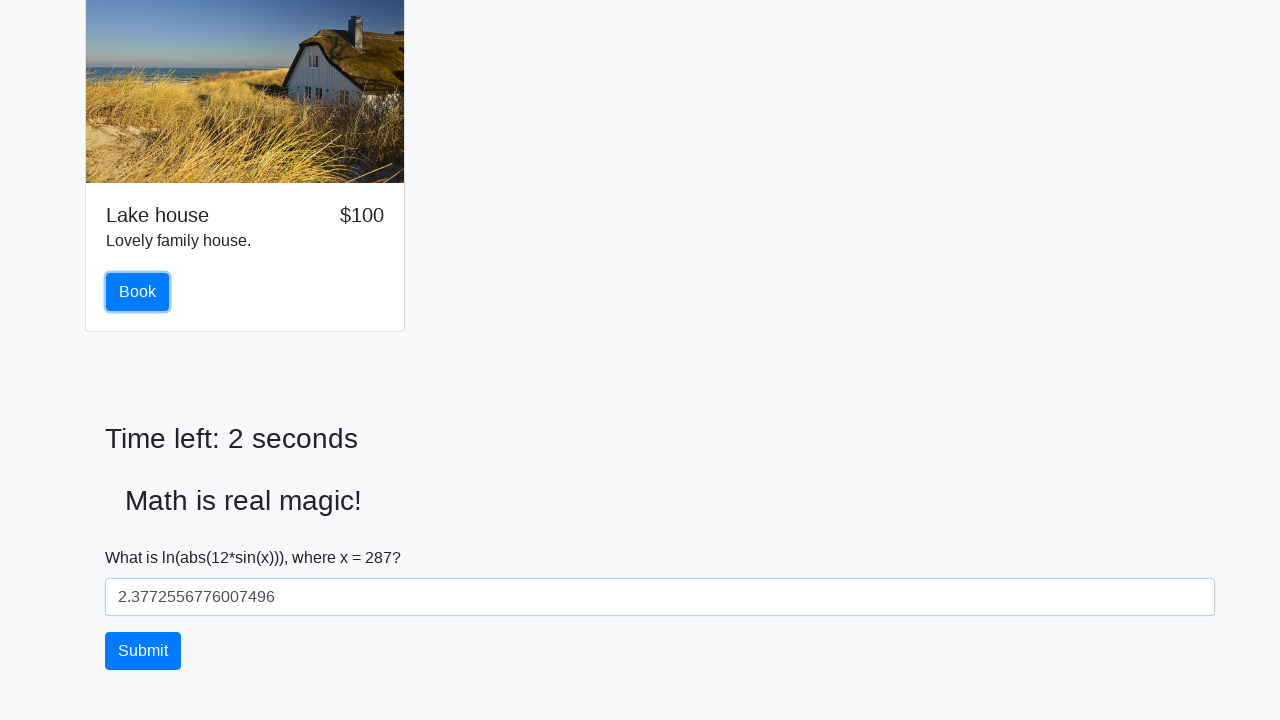

Clicked solve button to submit answer at (143, 651) on #solve
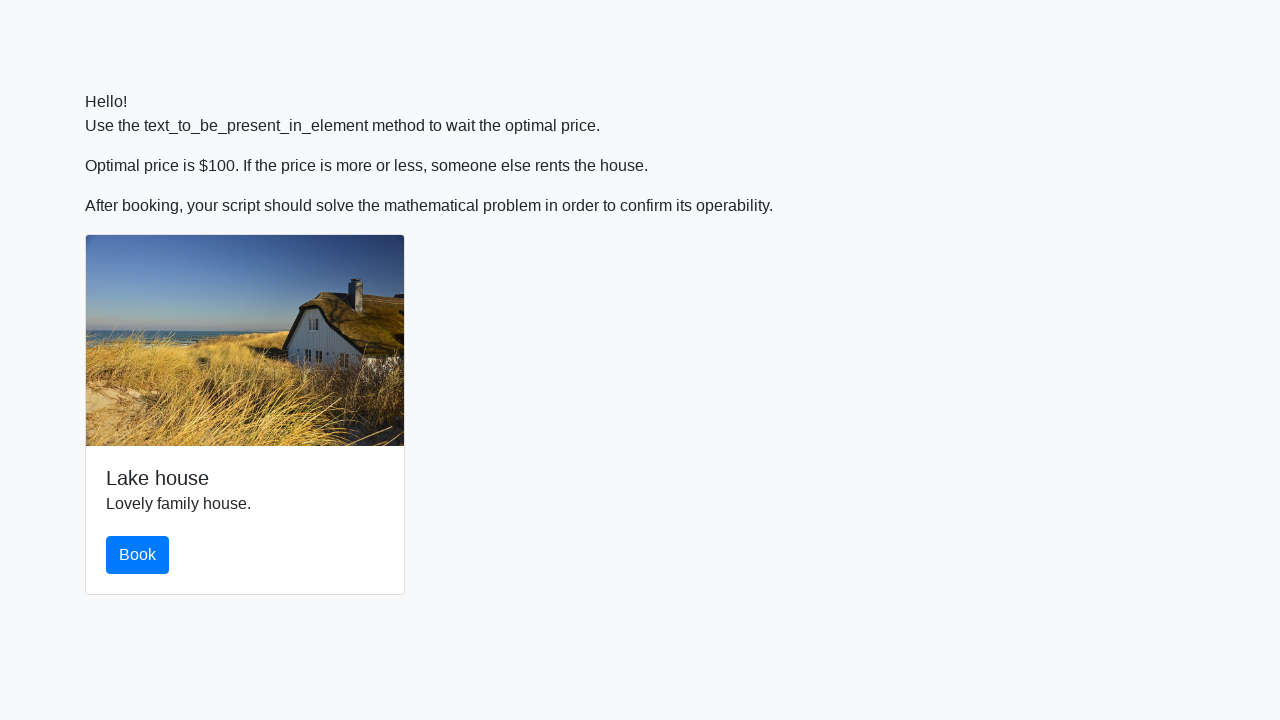

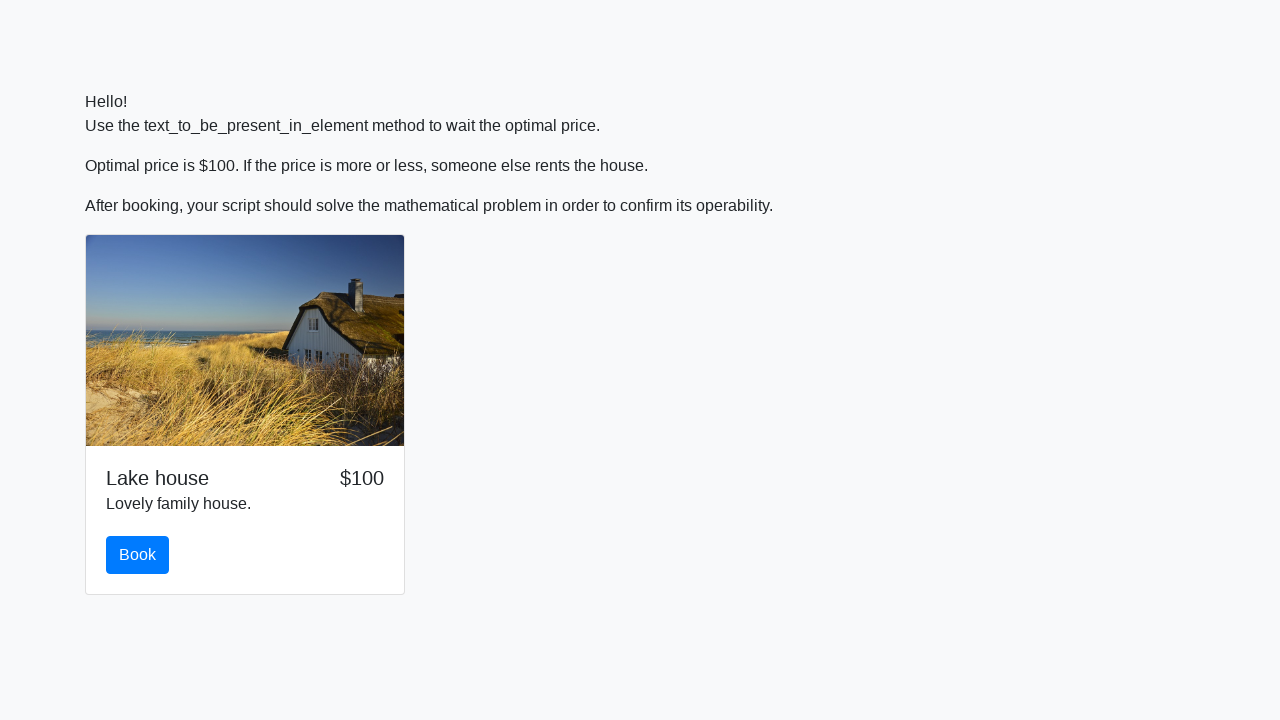